Tests drag and drop by moving an element using coordinate offsets instead of targeting a specific element

Starting URL: https://jqueryui.com/droppable/

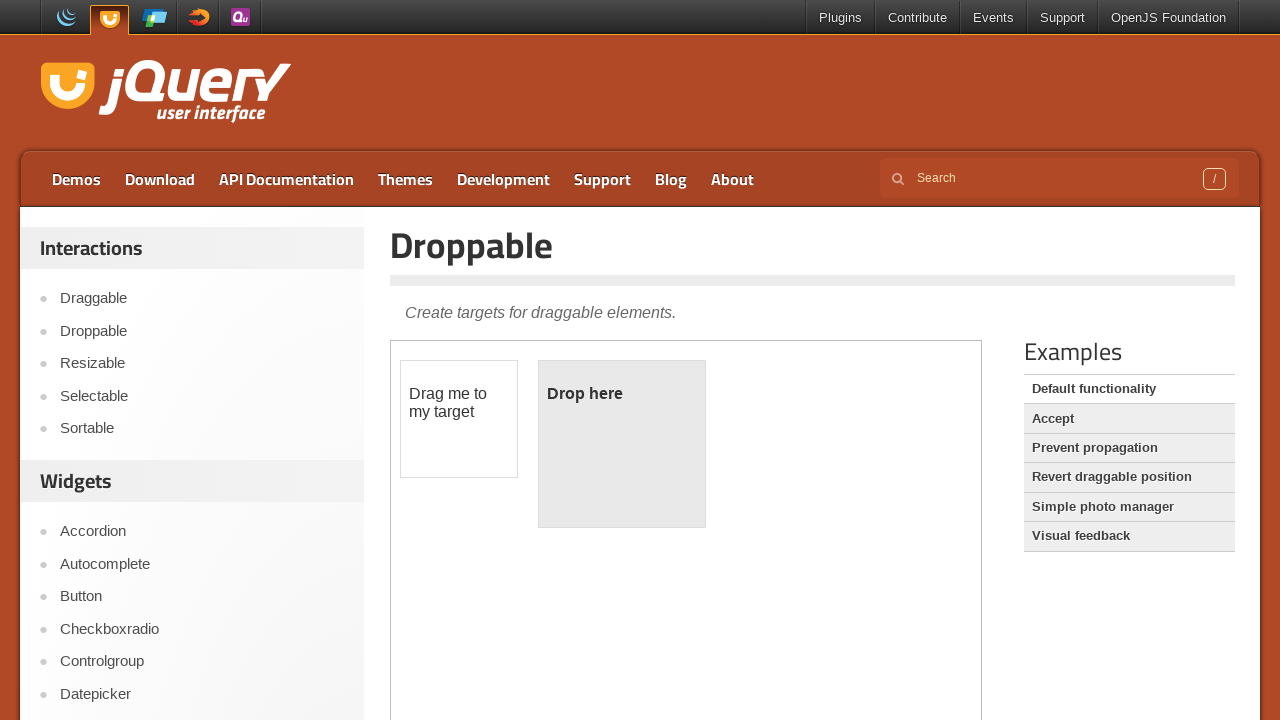

Located iframe containing drag and drop elements
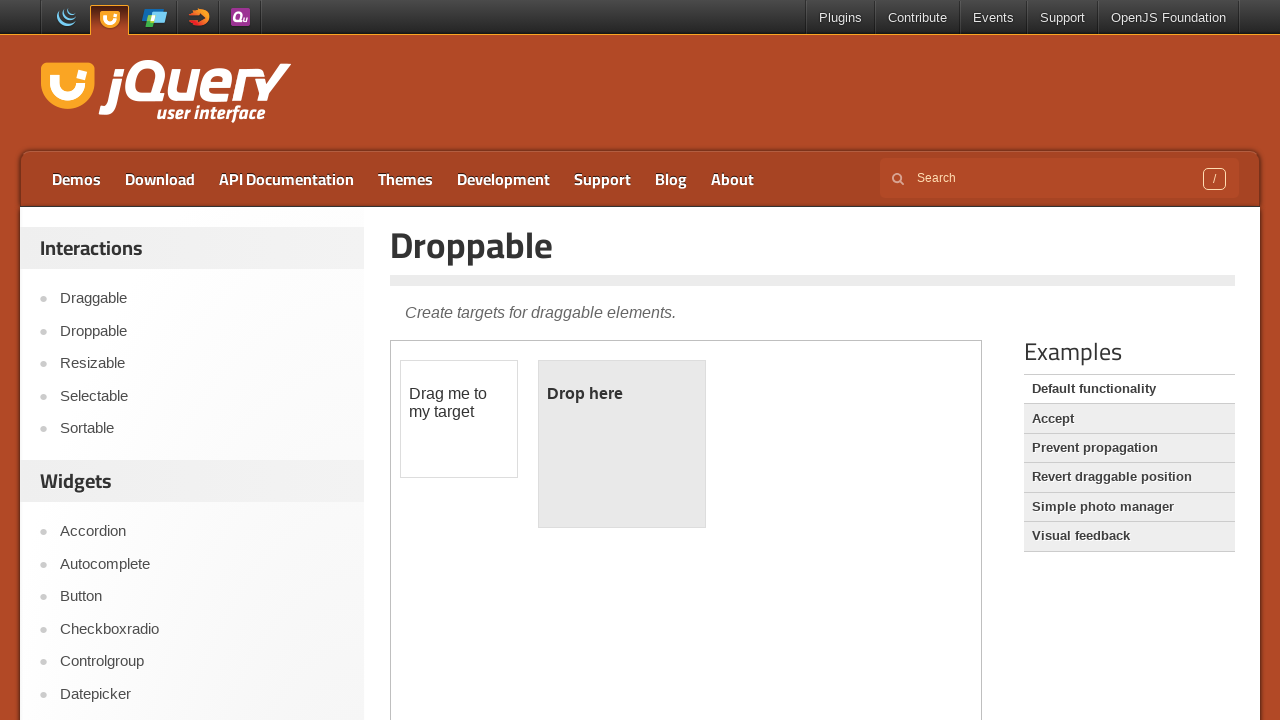

Located draggable element with id 'draggable'
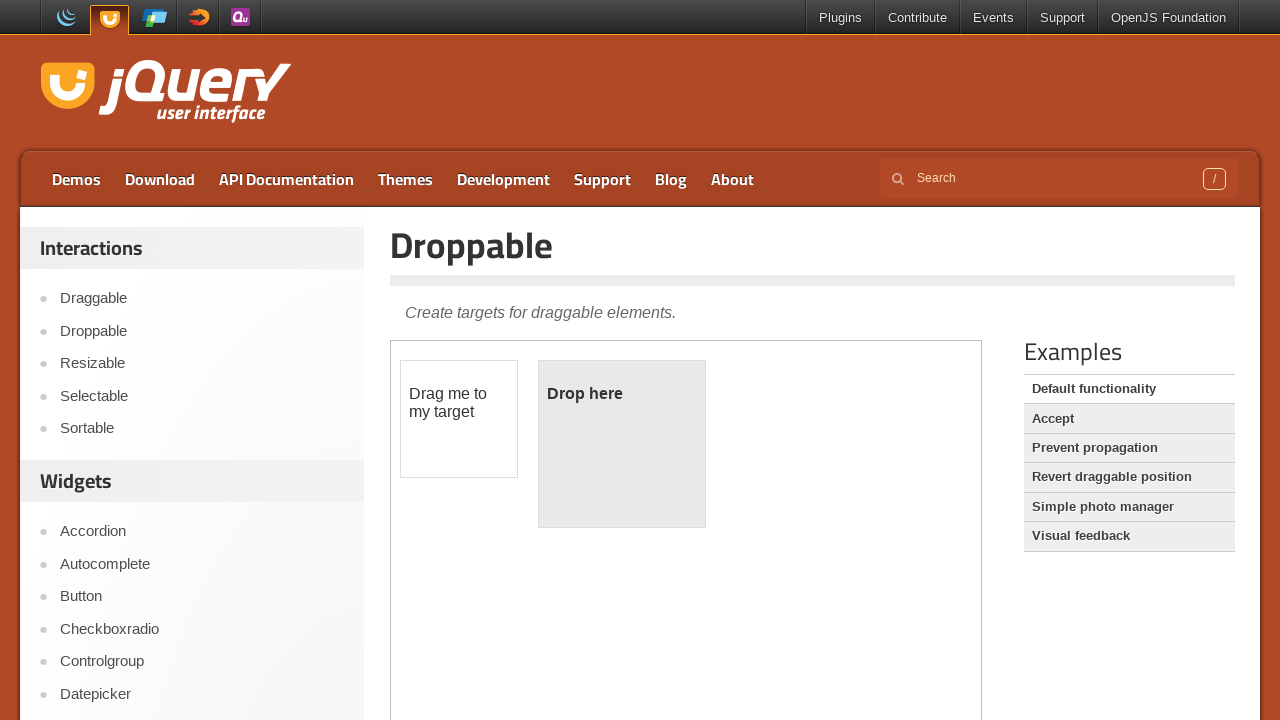

Retrieved bounding box coordinates of draggable element
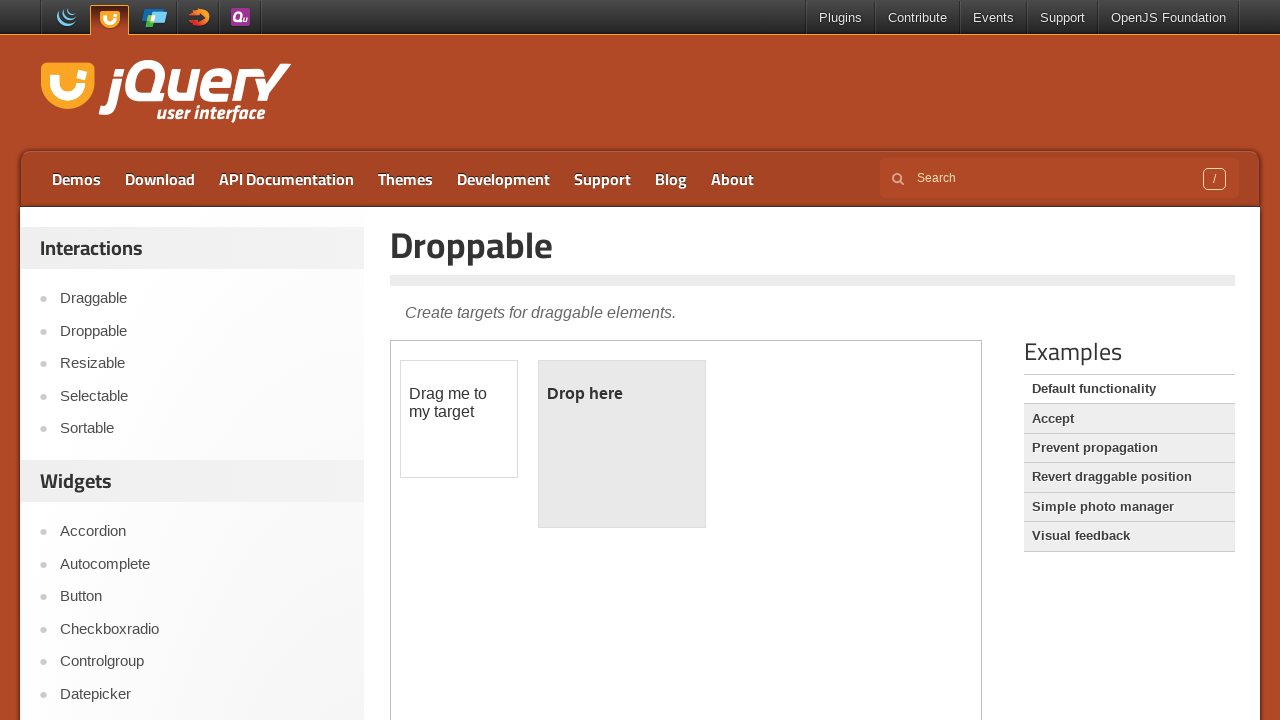

Moved mouse to center of draggable element at (459, 419)
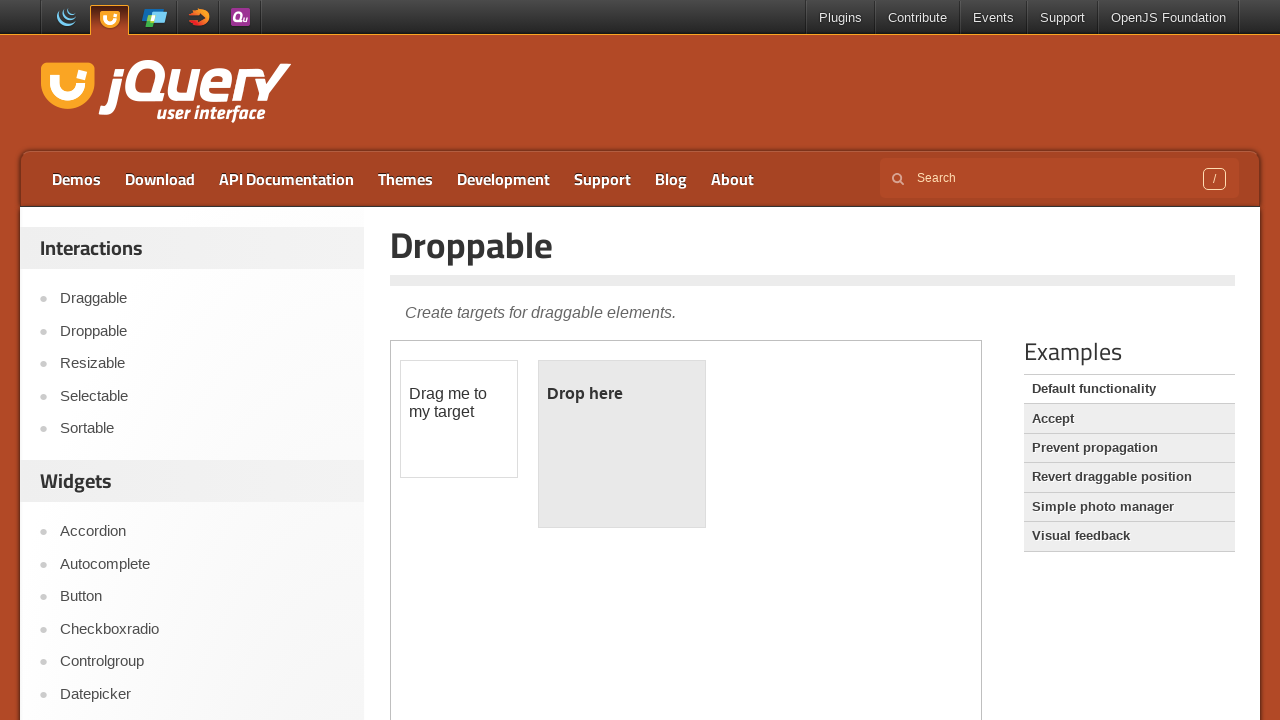

Pressed mouse button down to start drag at (459, 419)
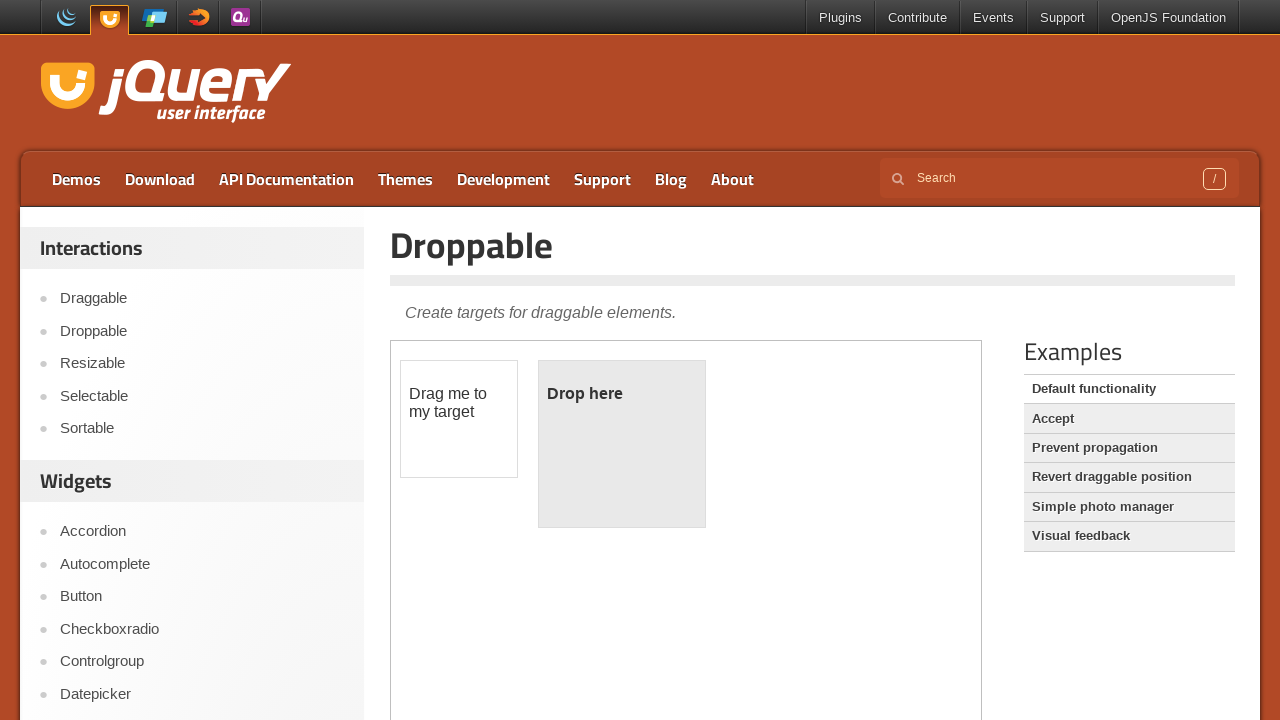

Moved mouse by offset to drop target location at (830, 390)
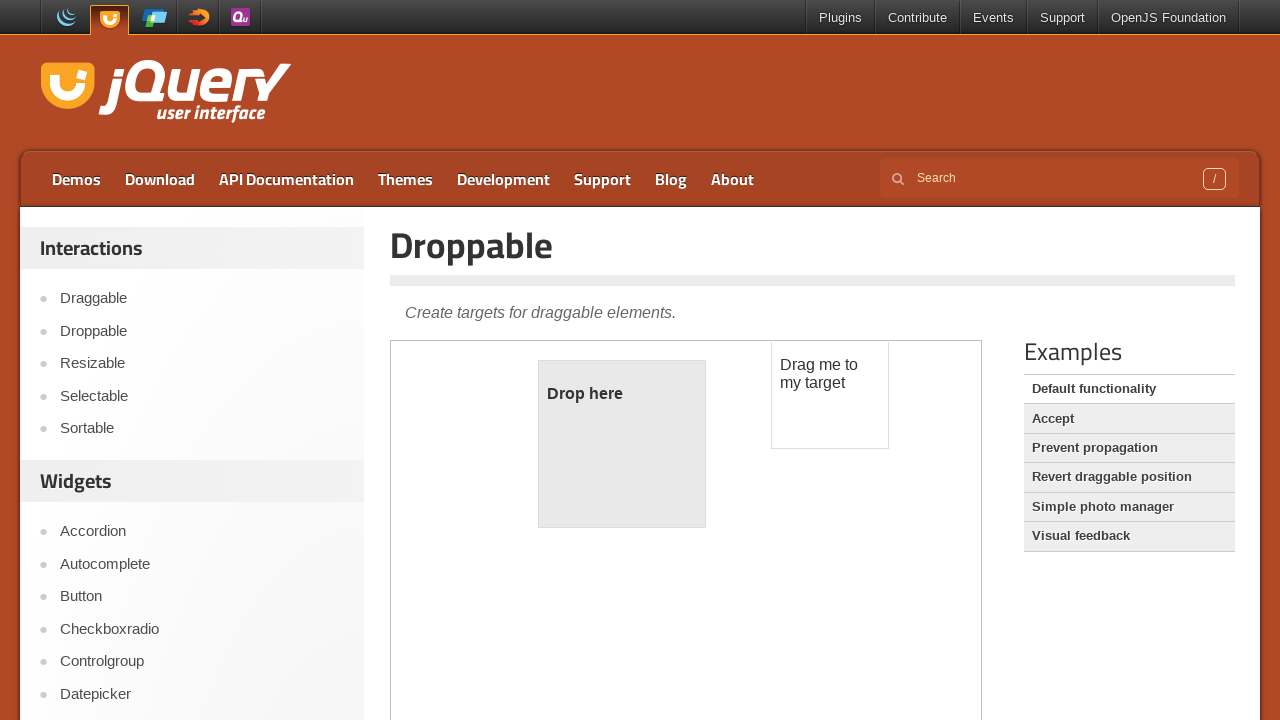

Released mouse button to complete drag and drop operation at (830, 390)
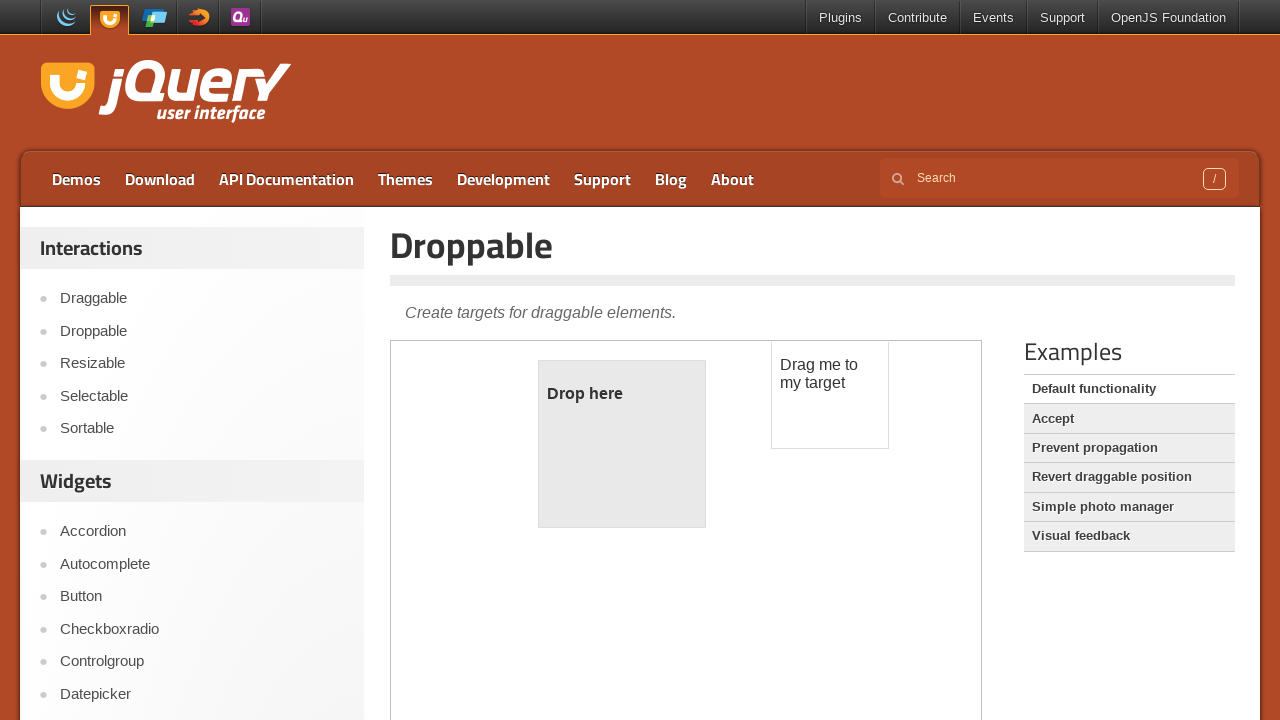

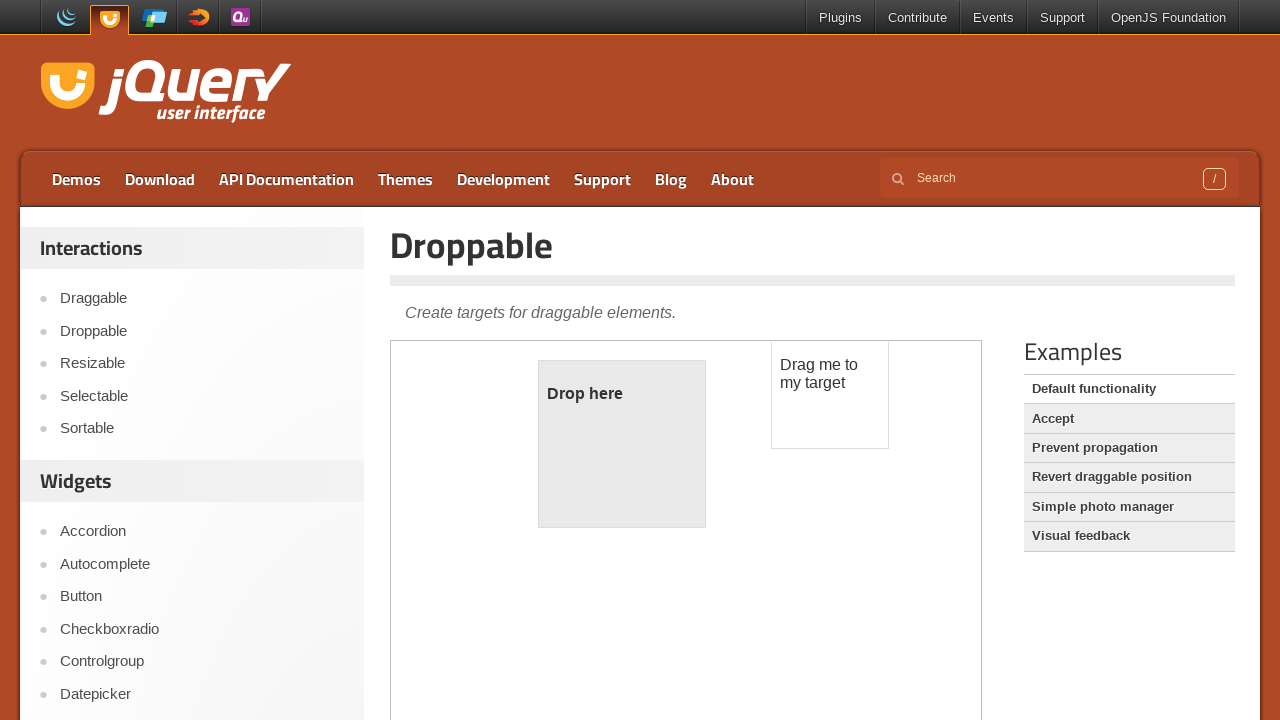